Navigates to an automation practice page and extracts information from a table, counting rows and columns and reading values from the second row

Starting URL: https://rahulshettyacademy.com/AutomationPractice/

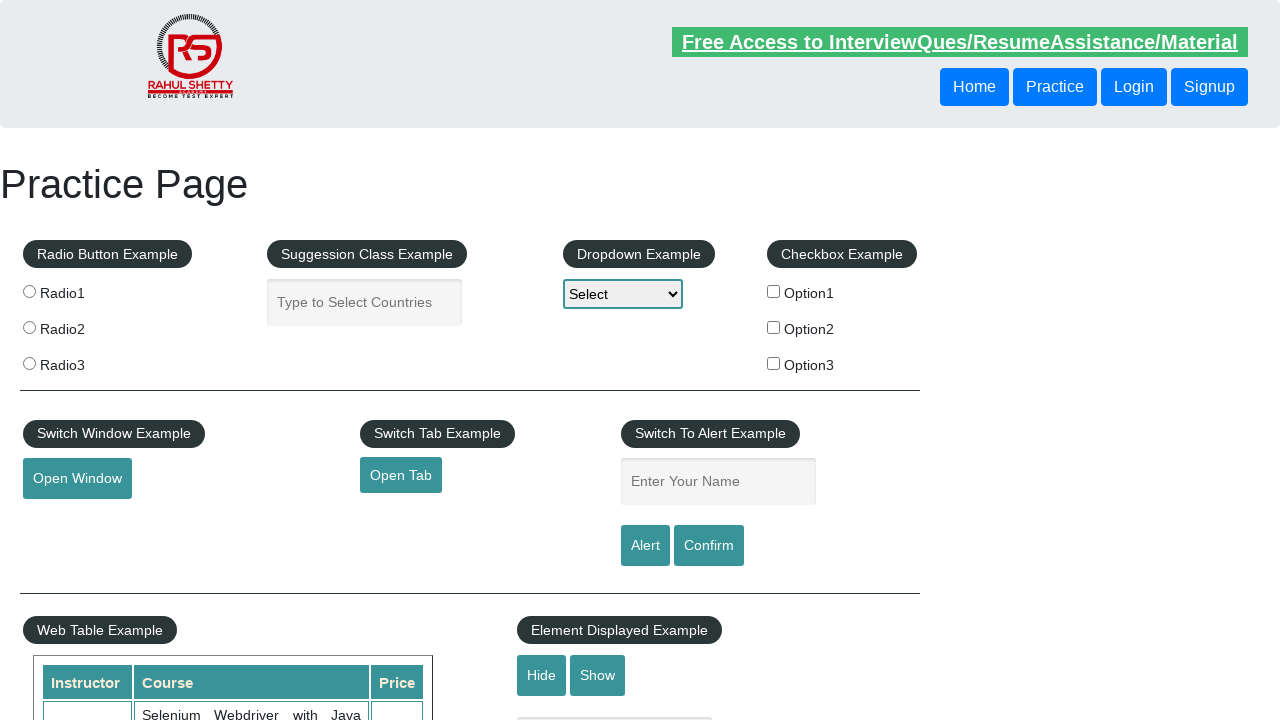

Waited for table#product to load
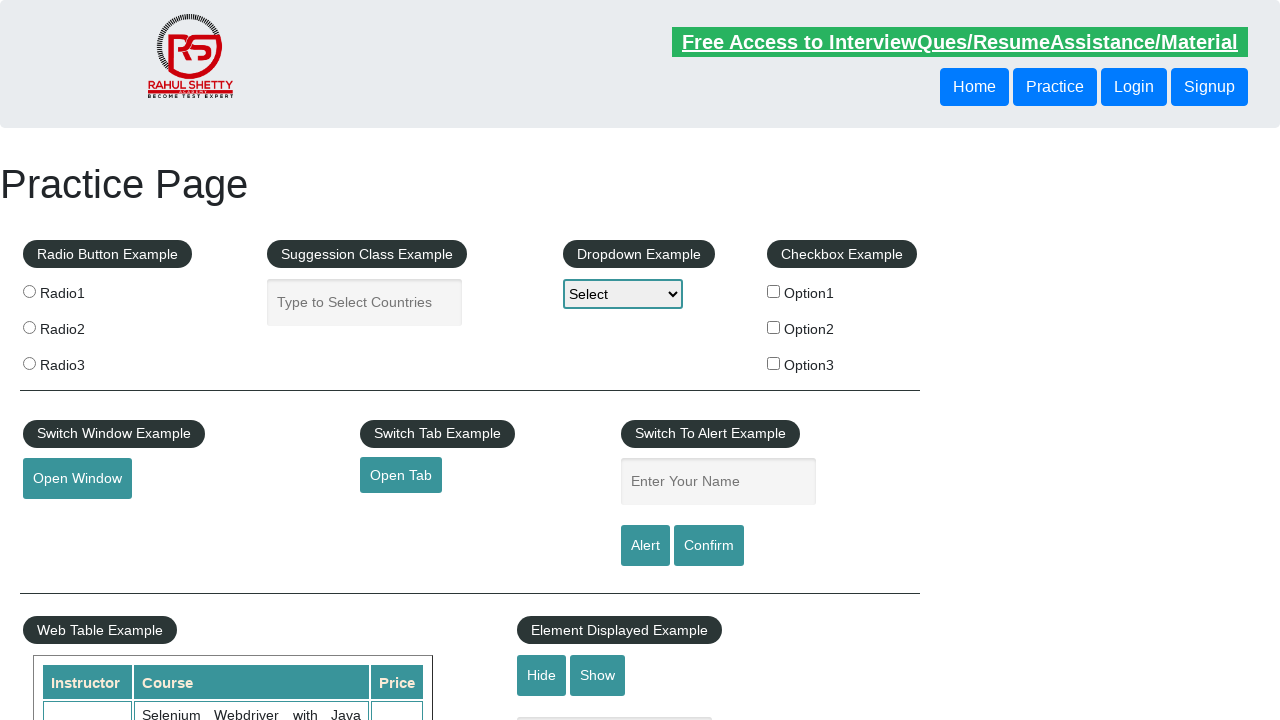

Located table#product element
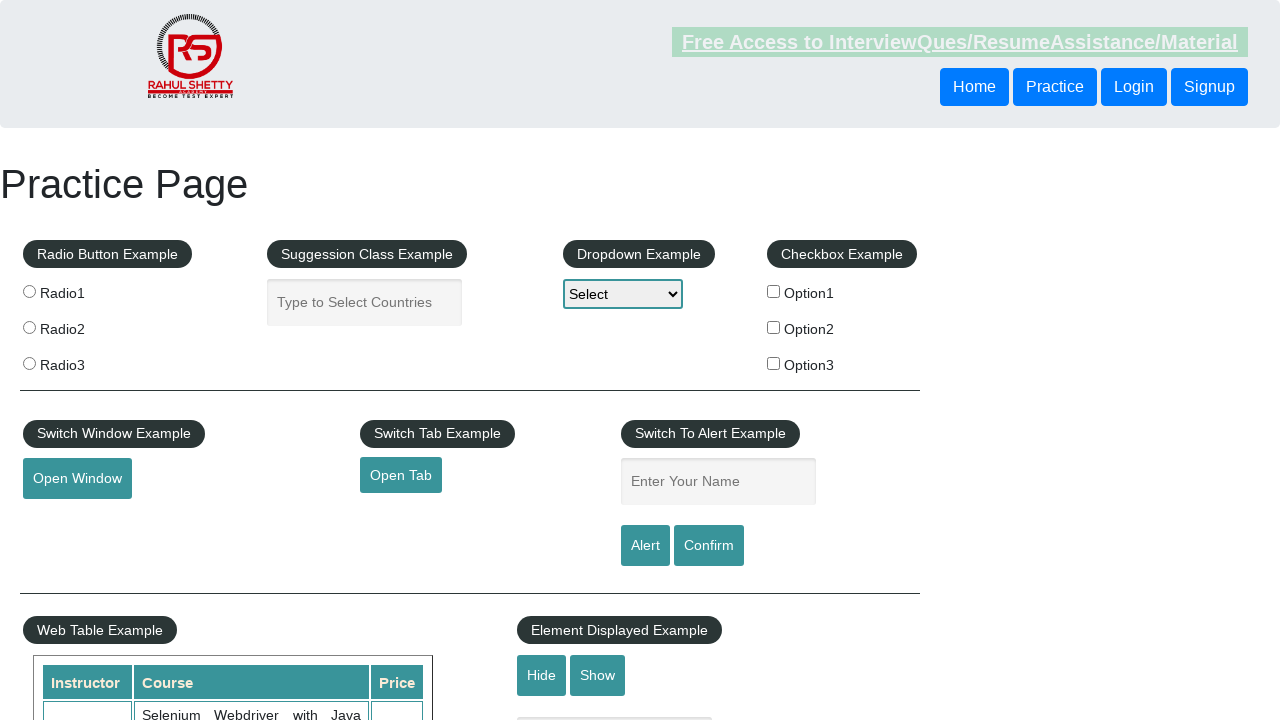

Counted table rows: 20 rows found
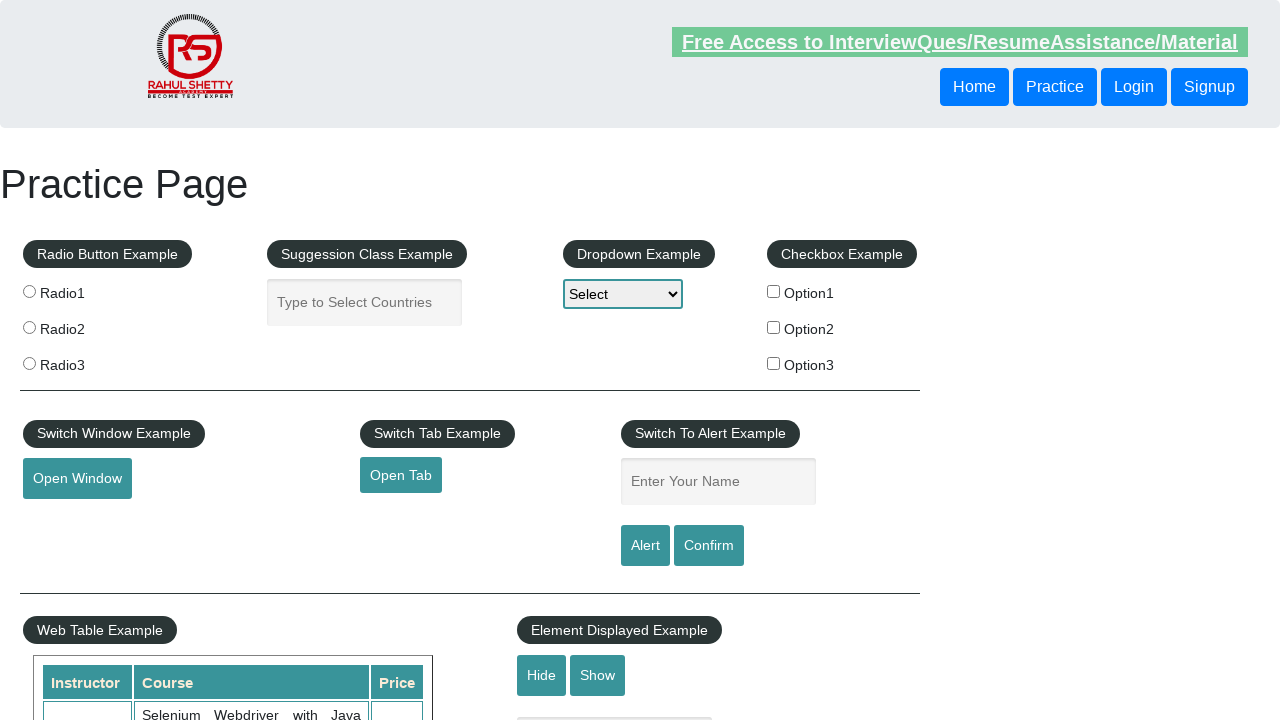

Counted table columns: 3 columns found
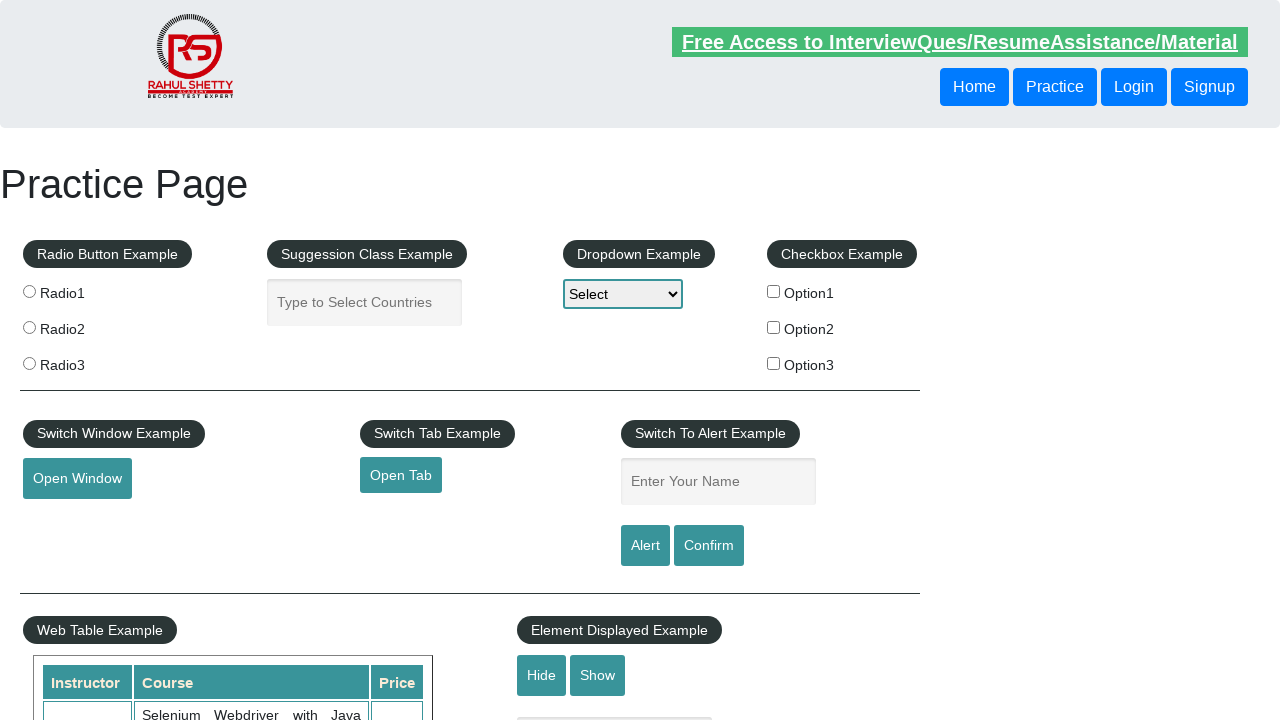

Located second row in table
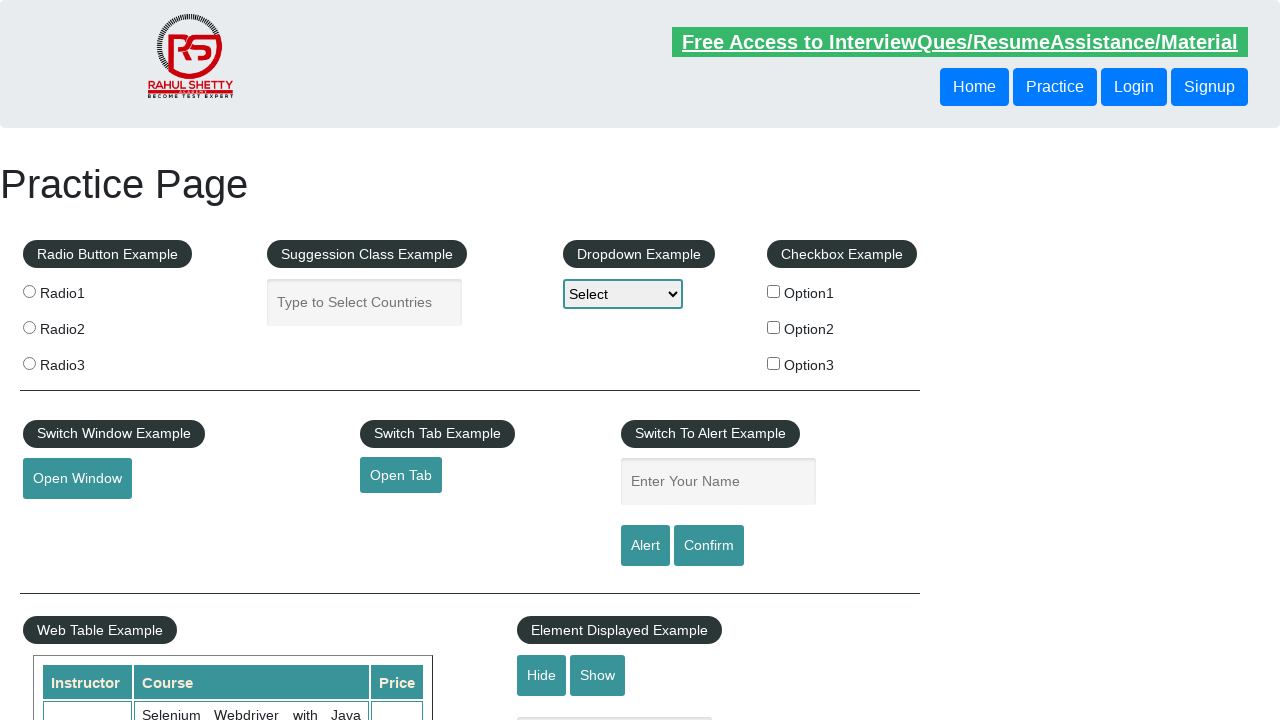

Counted columns in second row: 3 columns
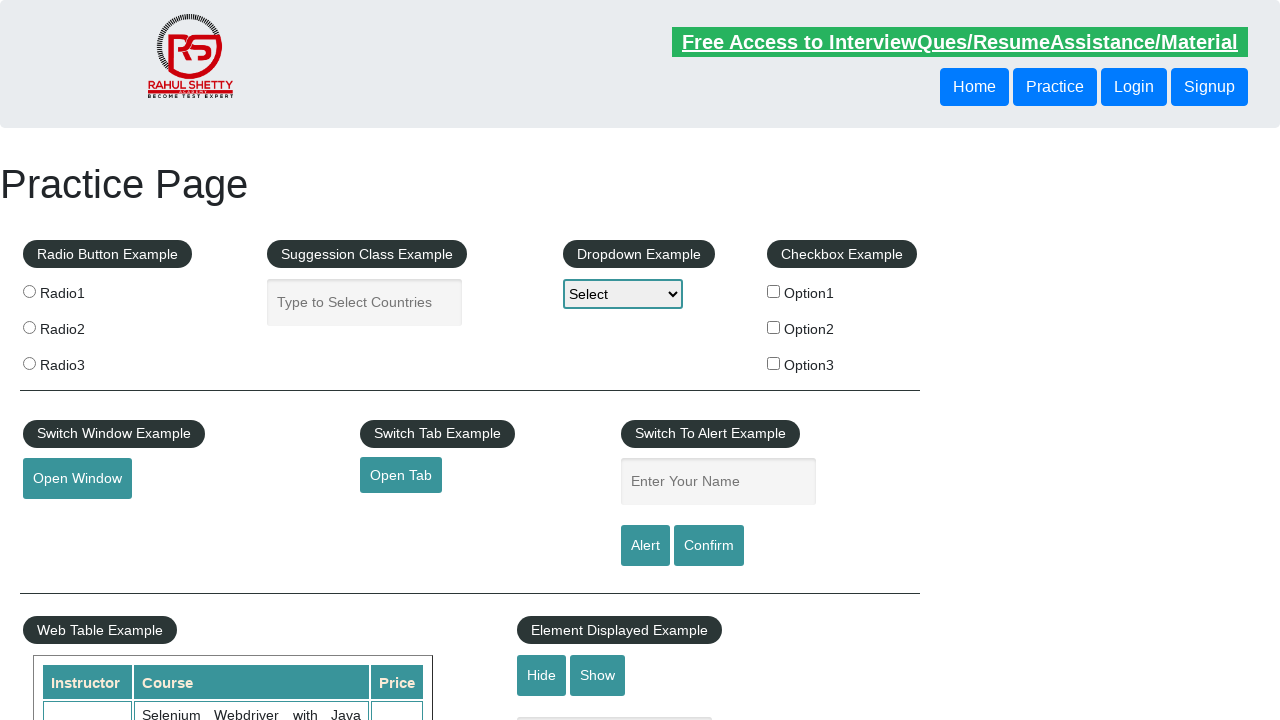

Extracted value from second row, column 1: 'Rahul Shetty'
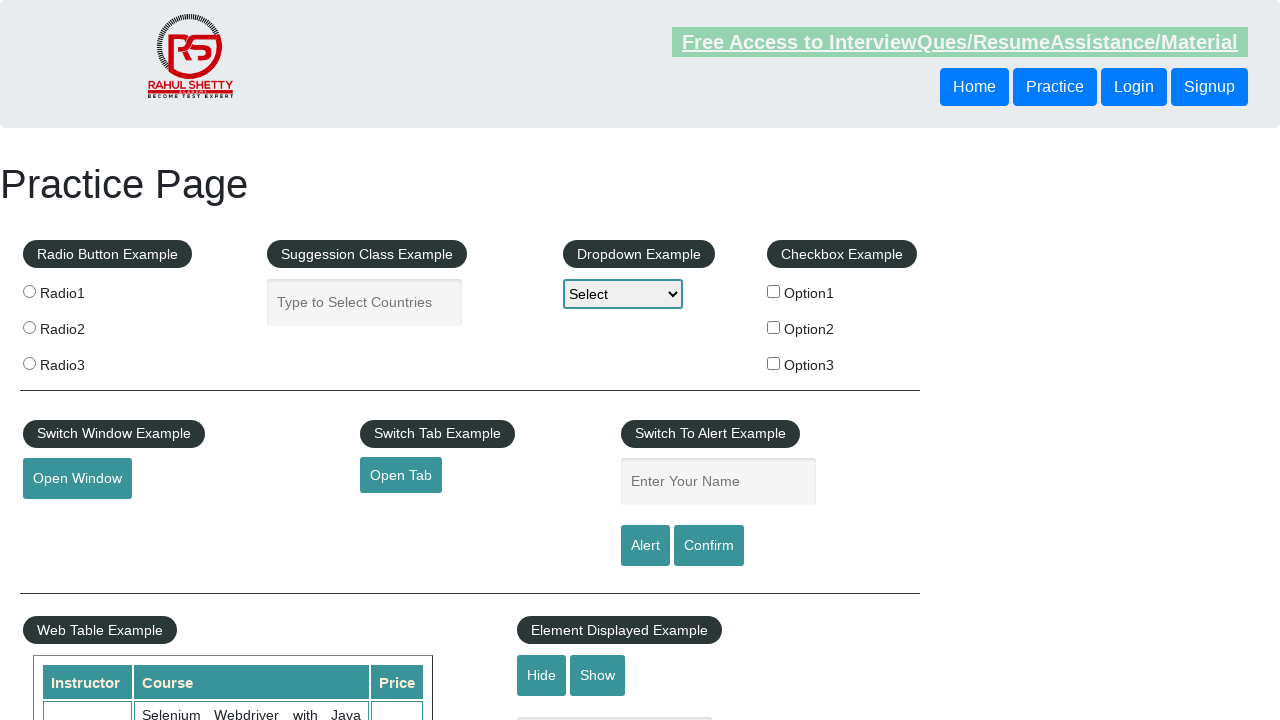

Extracted value from second row, column 2: 'Learn SQL in Practical + Database Testing from Scratch'
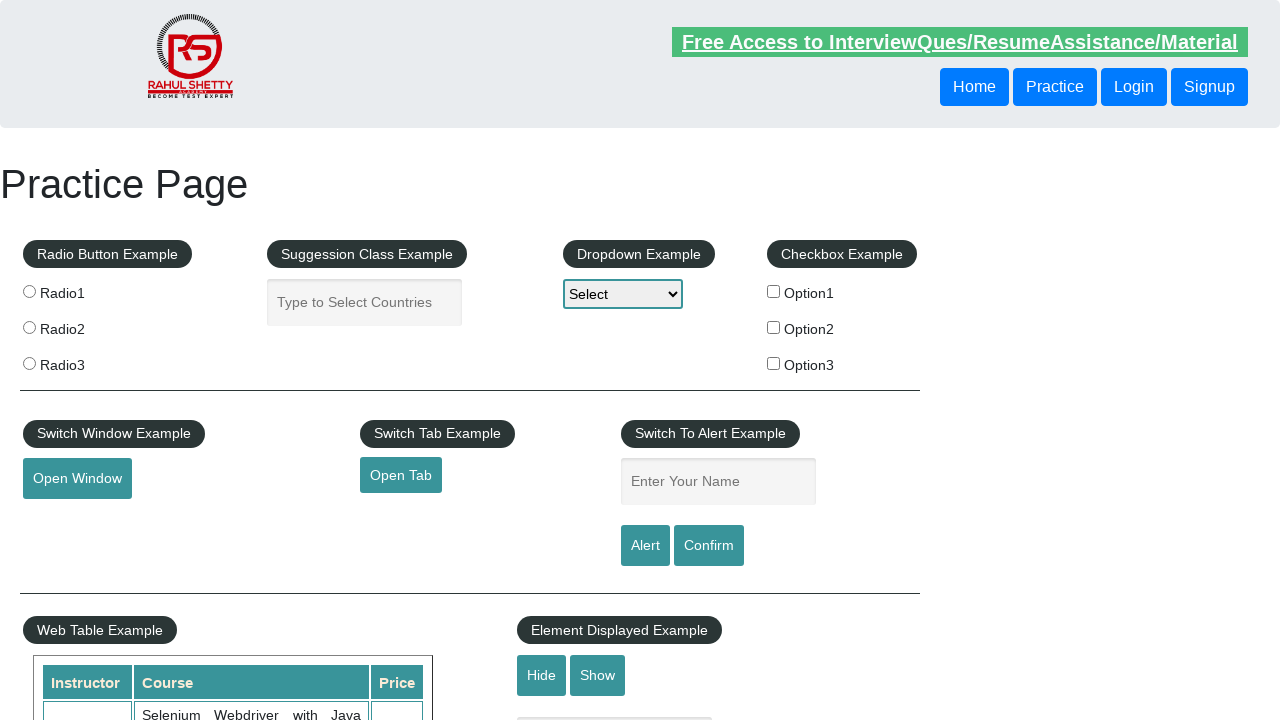

Extracted value from second row, column 3: '25'
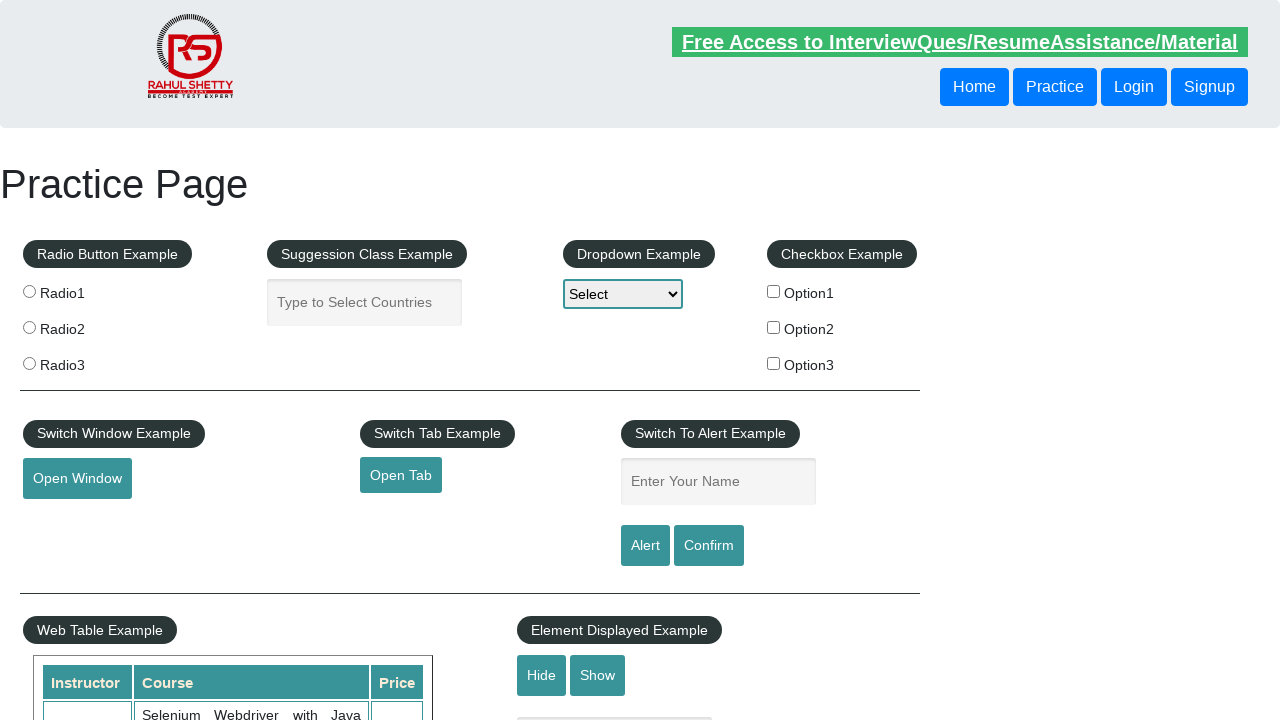

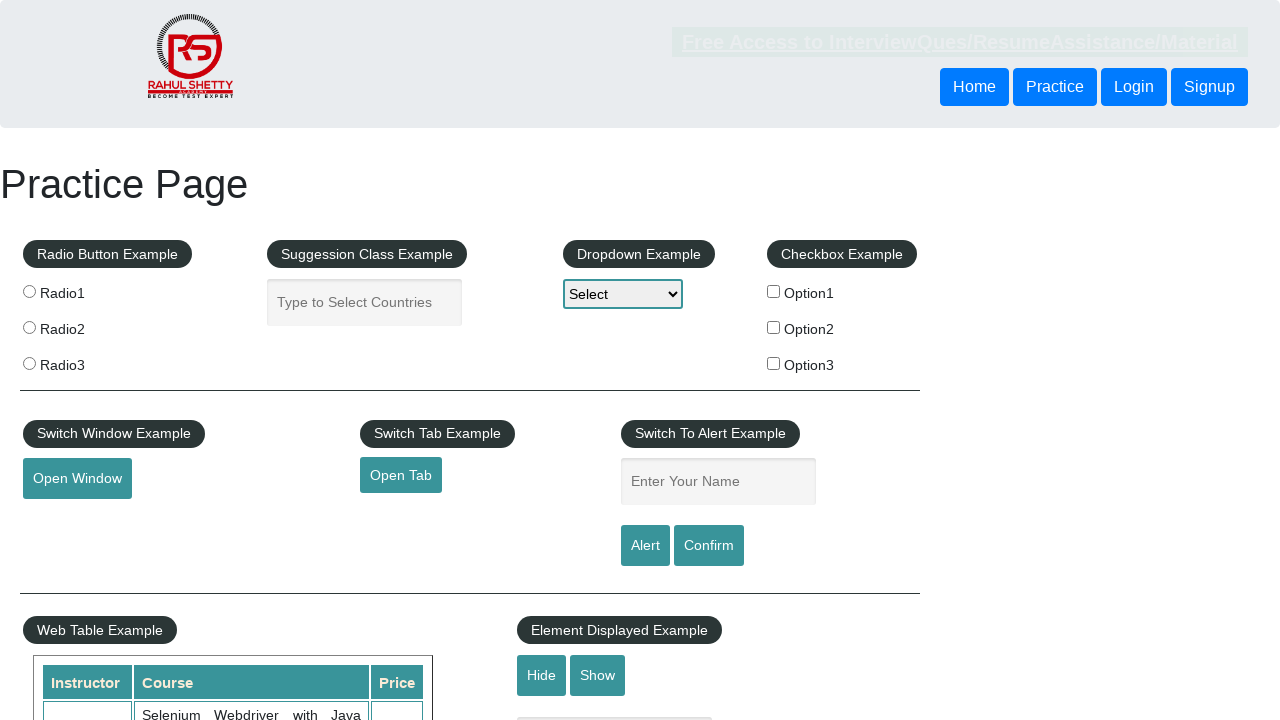